Tests adding an element by clicking the Add Element button and verifying the element appears

Starting URL: http://the-internet.herokuapp.com/add_remove_elements/

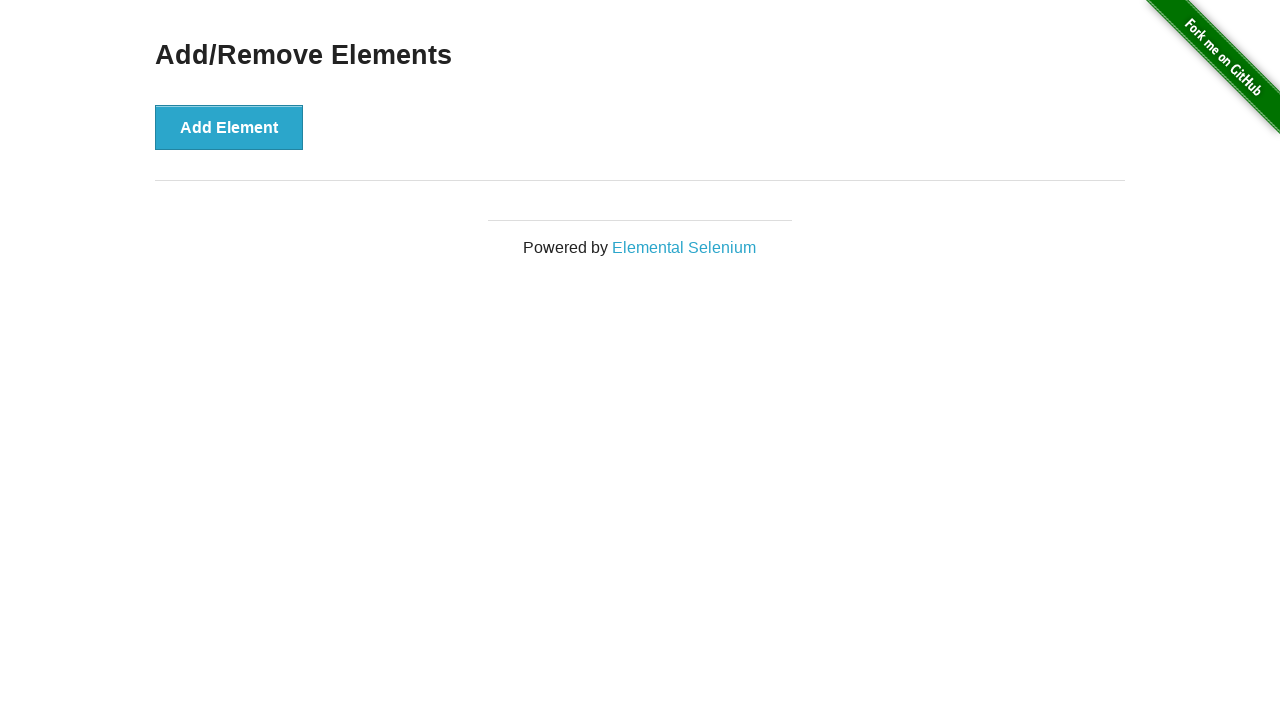

Clicked the Add Element button at (229, 127) on button
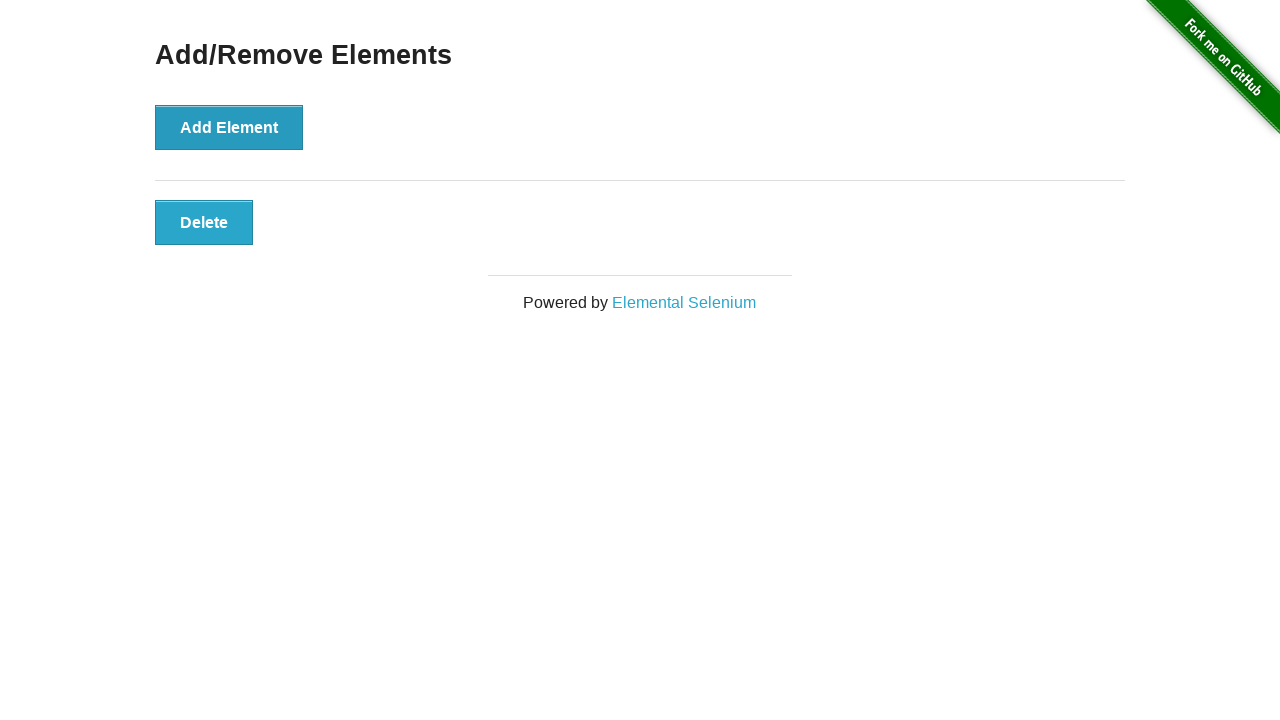

Verified that the newly added element appeared on the page
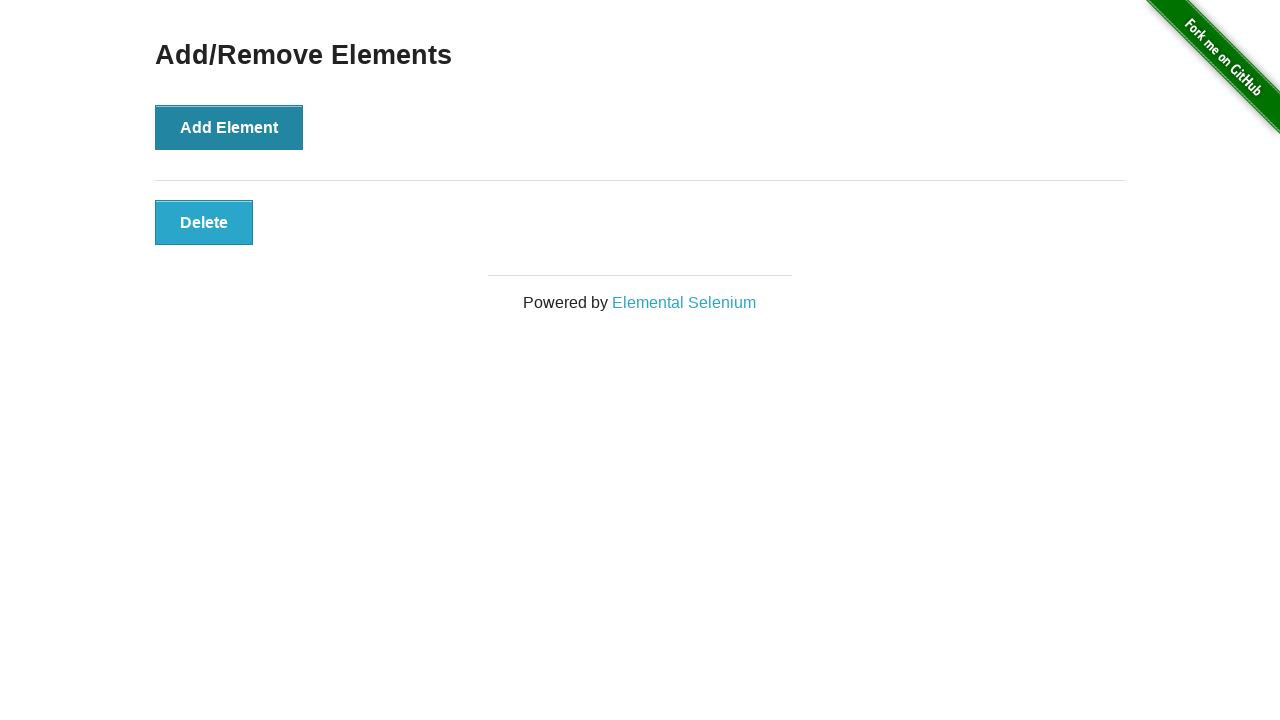

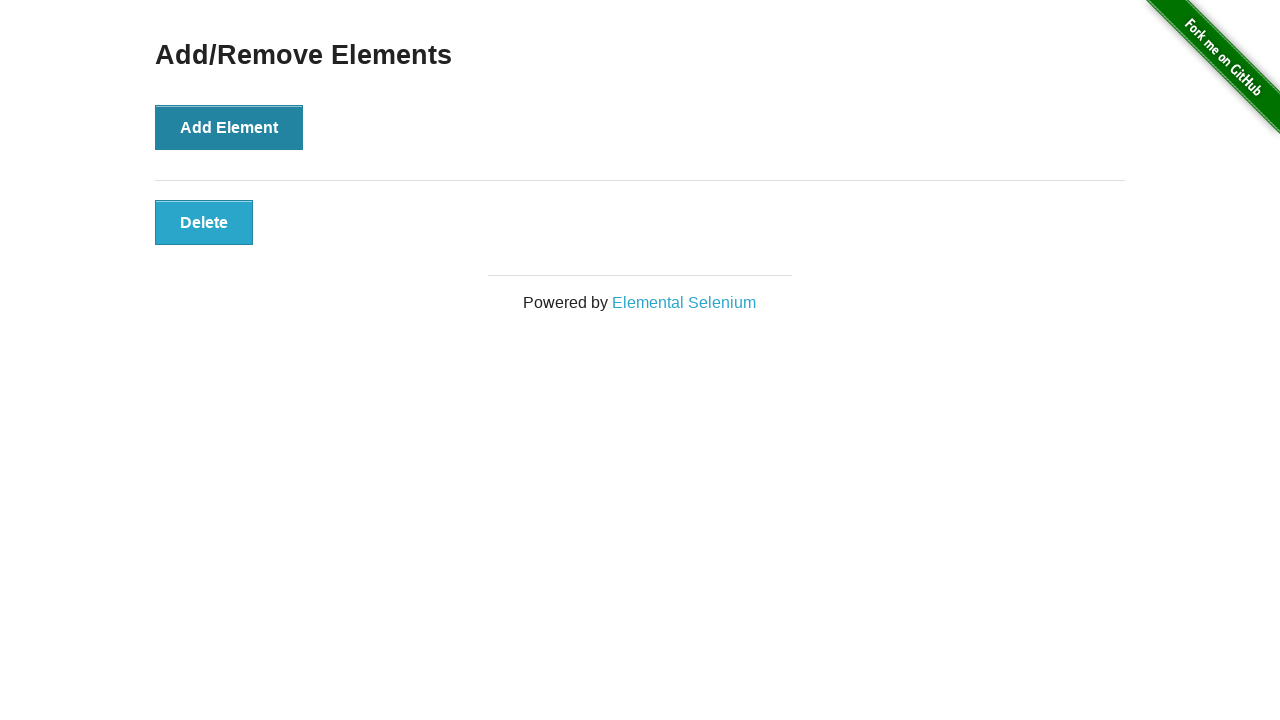